Tests contact form validation by leaving the company field empty and verifying error message

Starting URL: https://elsewedy123.github.io/Egyplast/contact.html

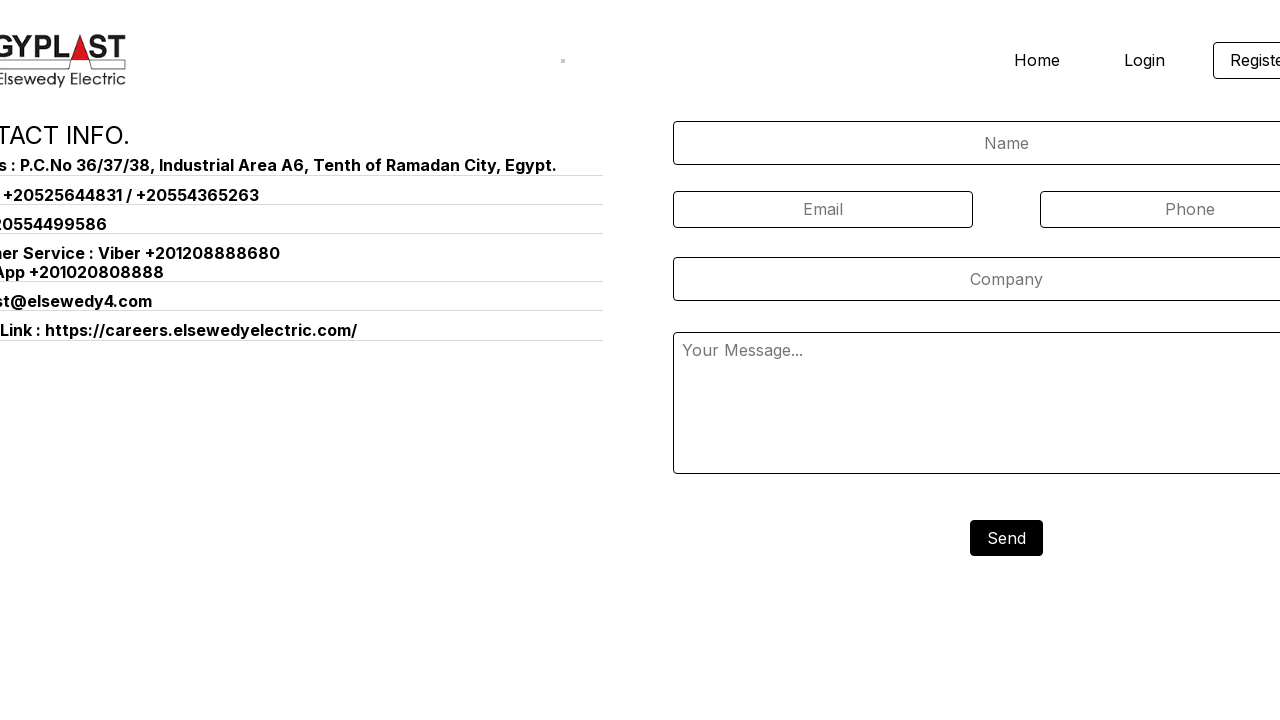

Filled name field with 'Hosam' on #name
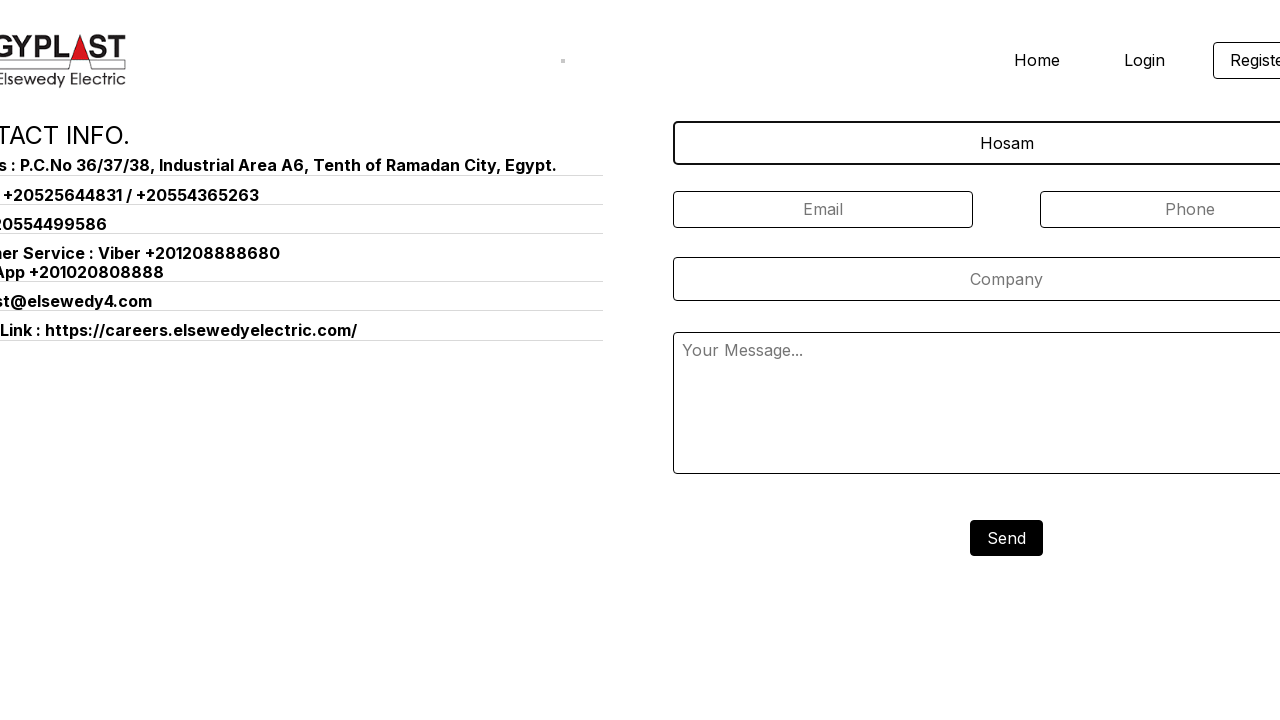

Filled phone field with '01229335912' on #phone
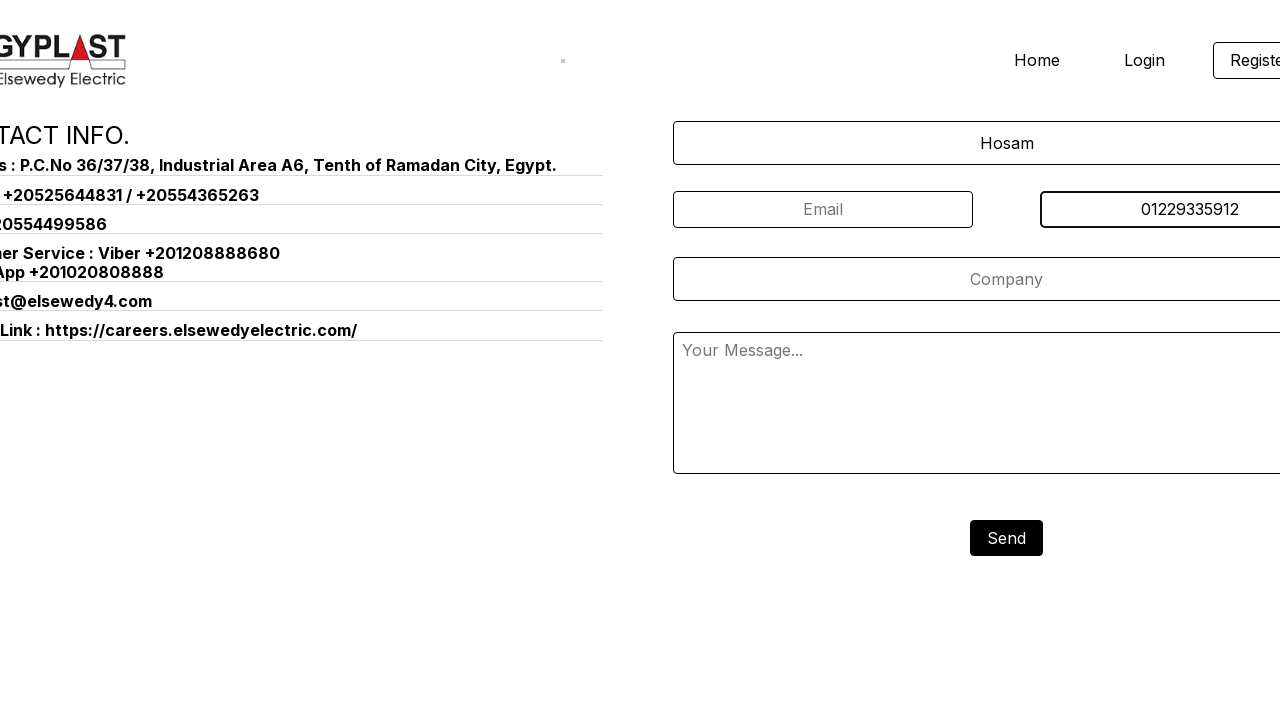

Filled email field with 'hoamamkg.1900@gmail.com' on #email
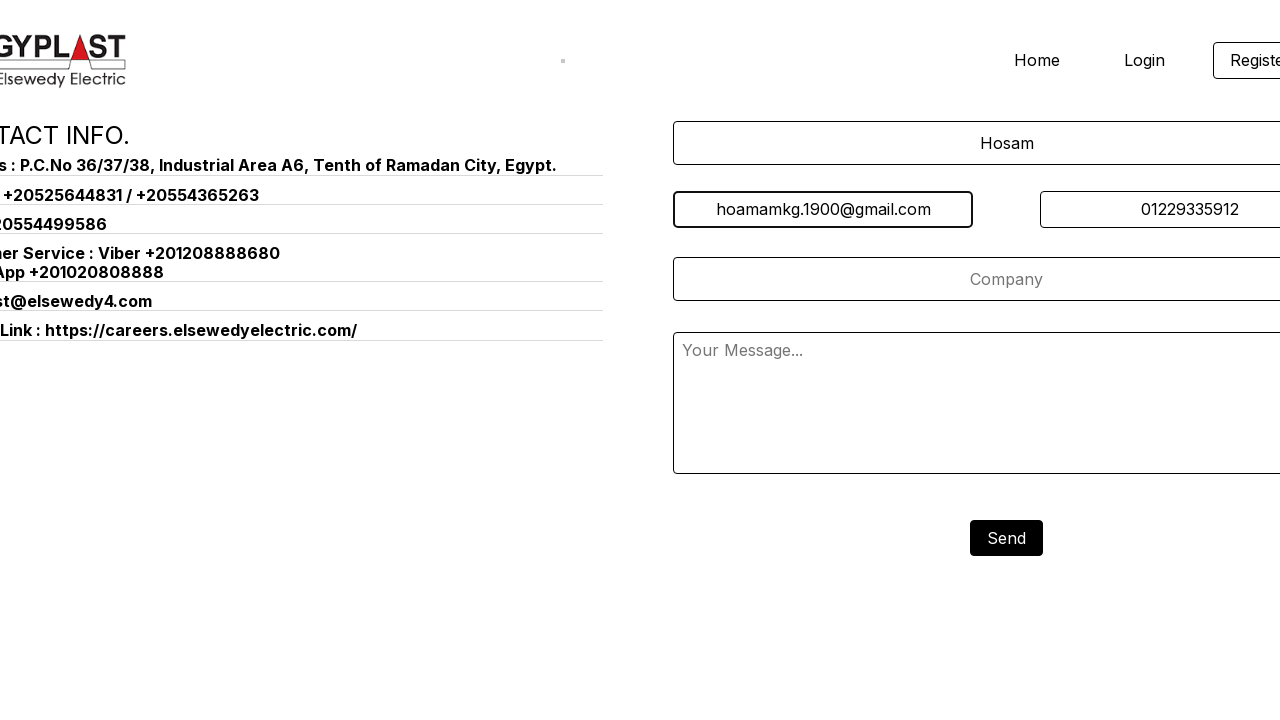

Left company field empty on #company
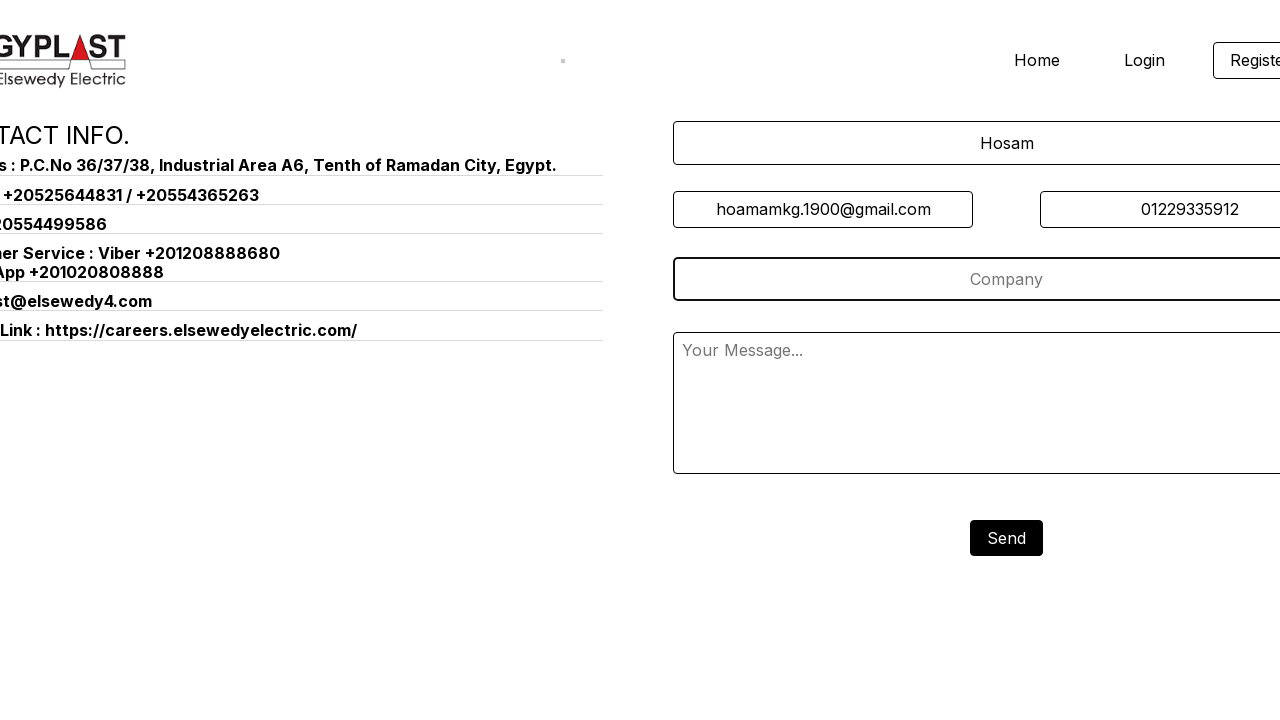

Filled message field with 'Hello' on #message
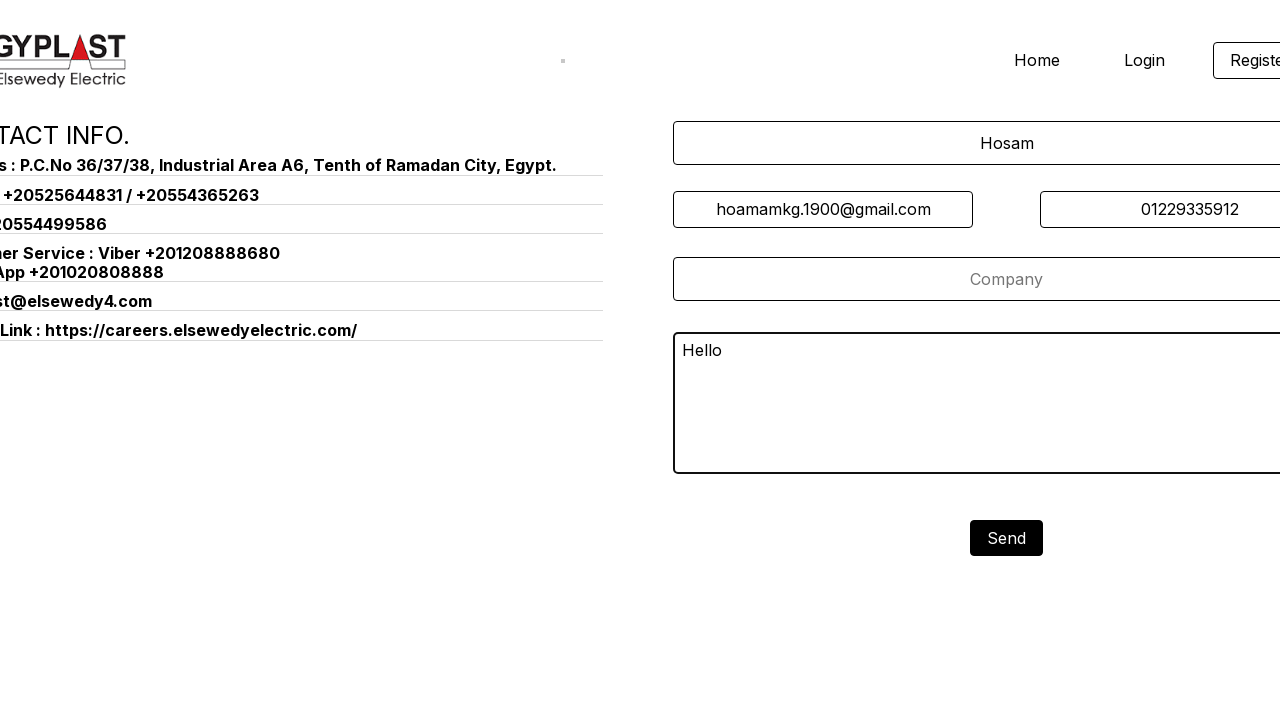

Clicked send button at (1006, 538) on .app-component-button
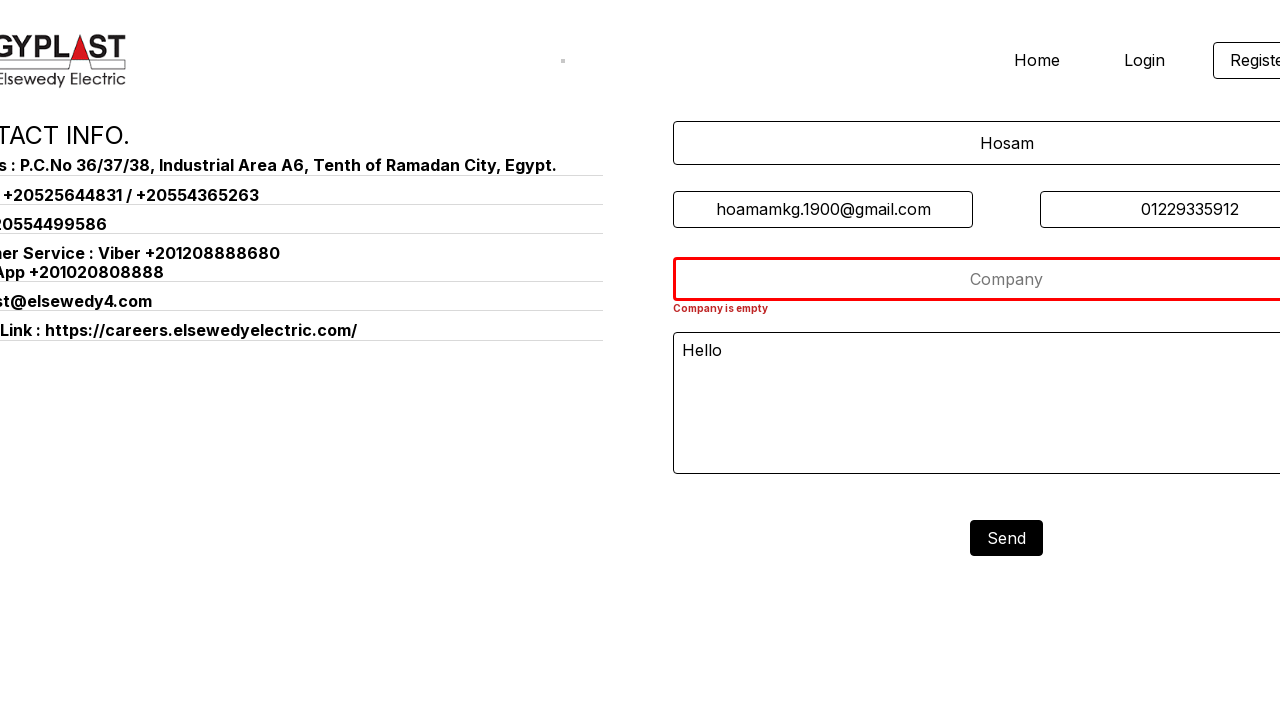

Company field error message appeared
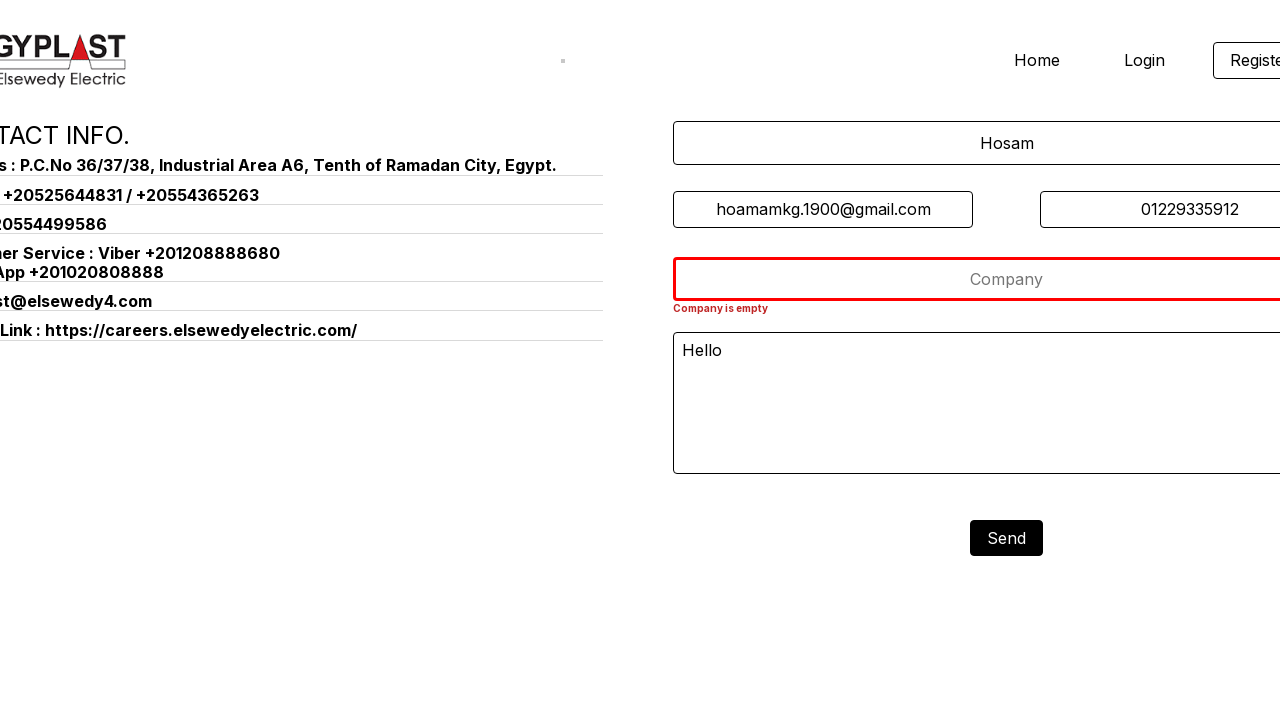

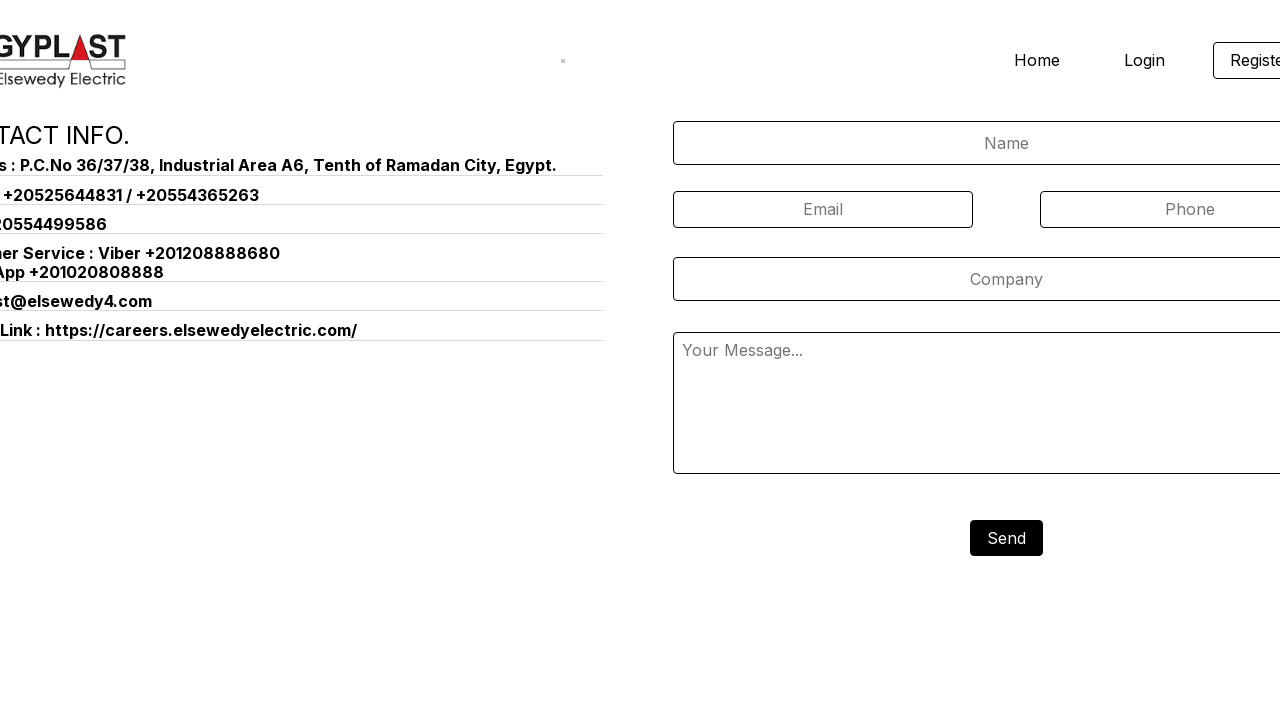